Tests various UI interactions including dropdown selection, text input with alert handling, mouse hover, navigation to a second page for drag-and-drop functionality, and window handling.

Starting URL: https://rahulshettyacademy.com/AutomationPractice/

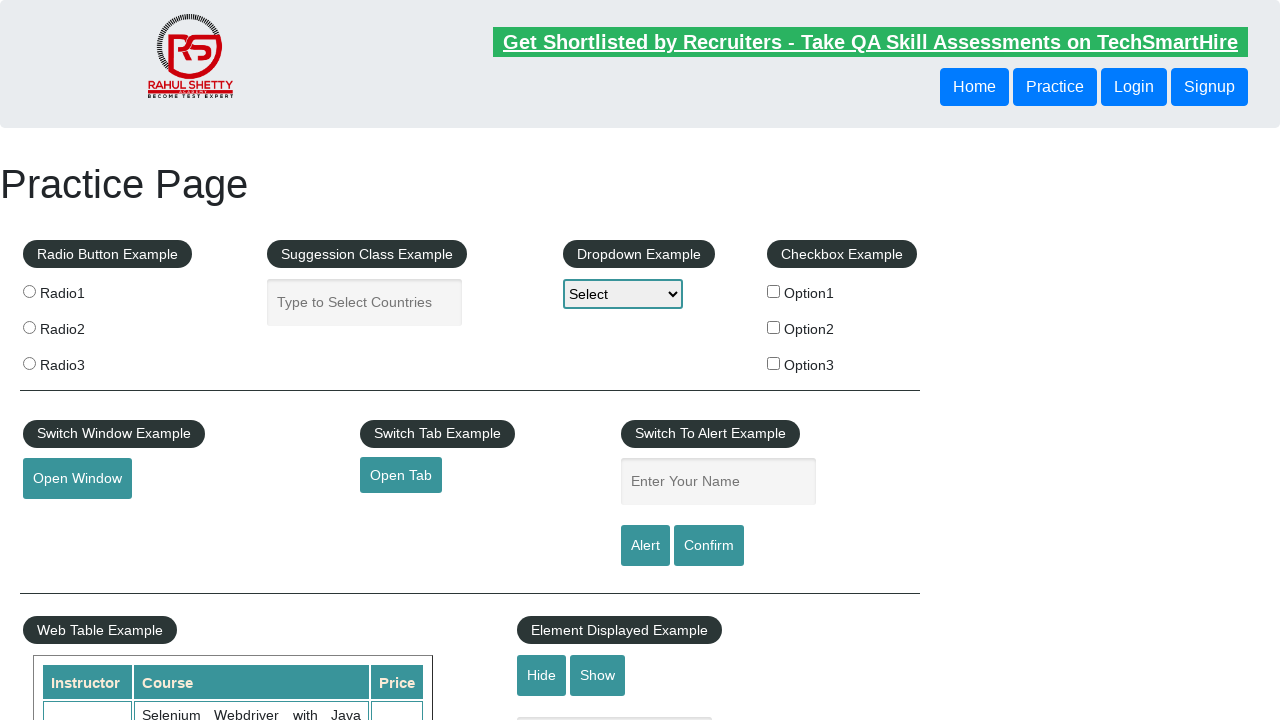

Selected first option from dropdown by index on #dropdown-class-example
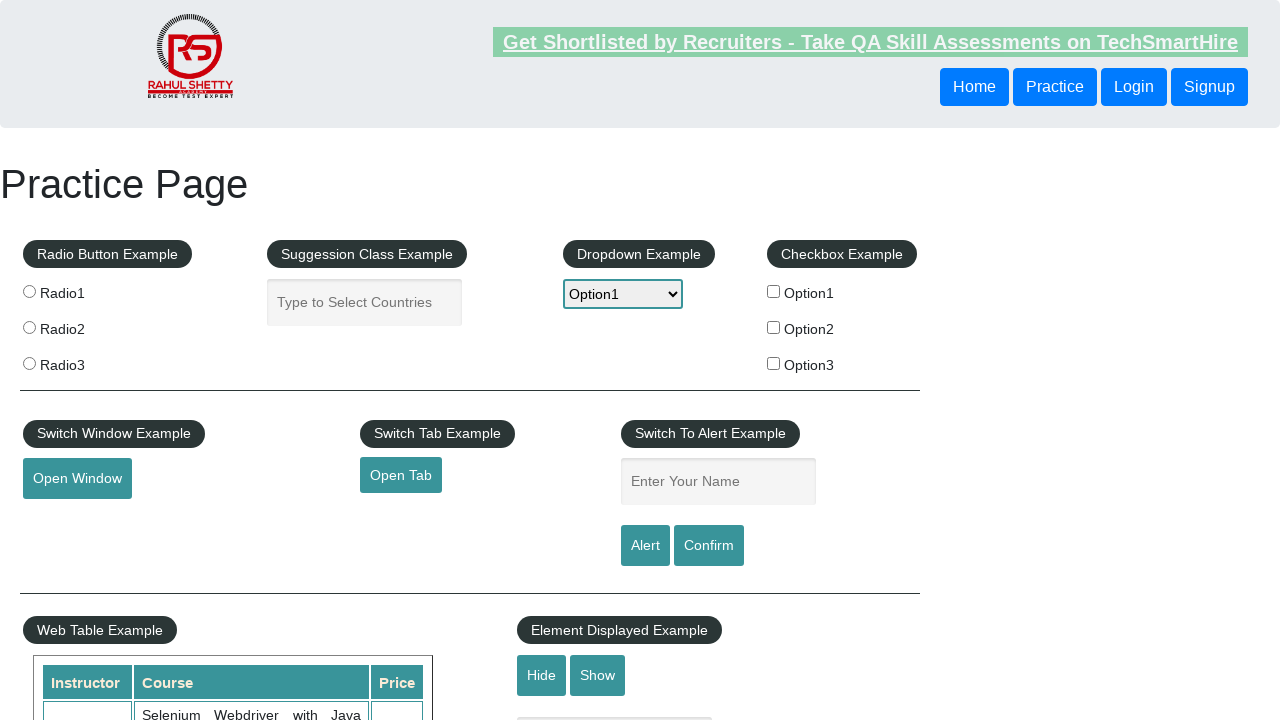

Waited 2 seconds for UI to stabilize
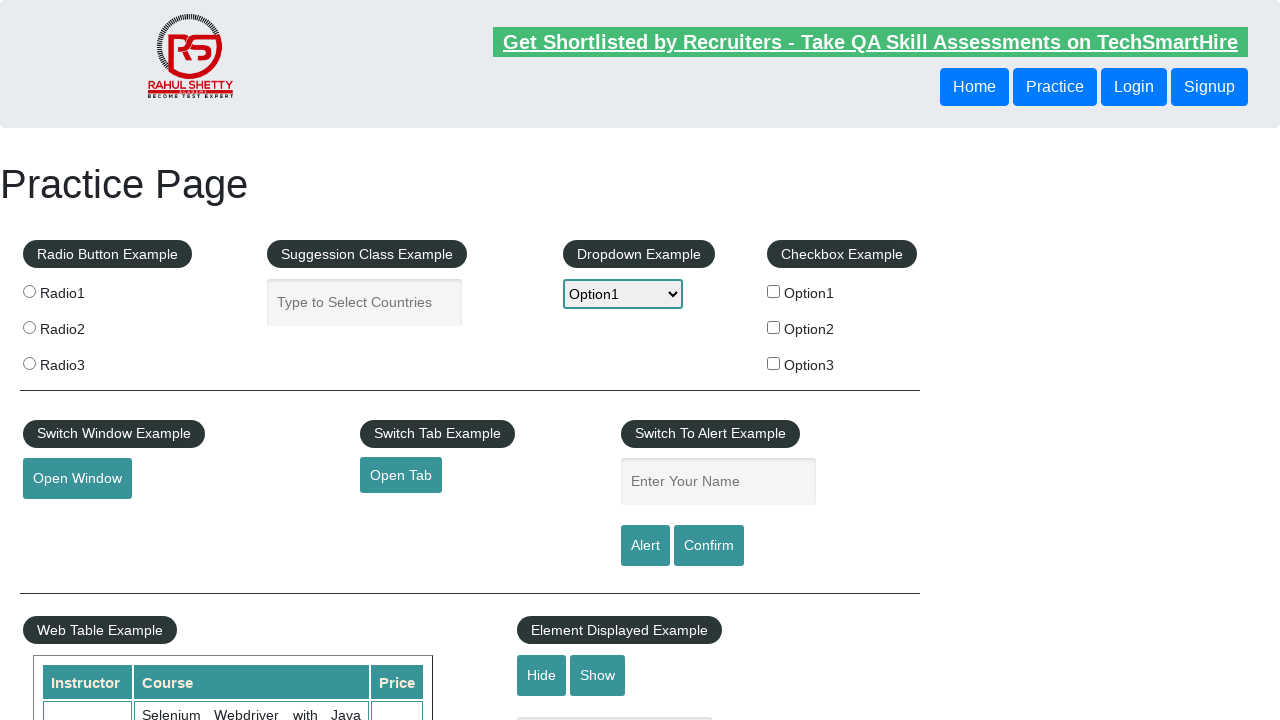

Selected 'Option2' from dropdown by label on #dropdown-class-example
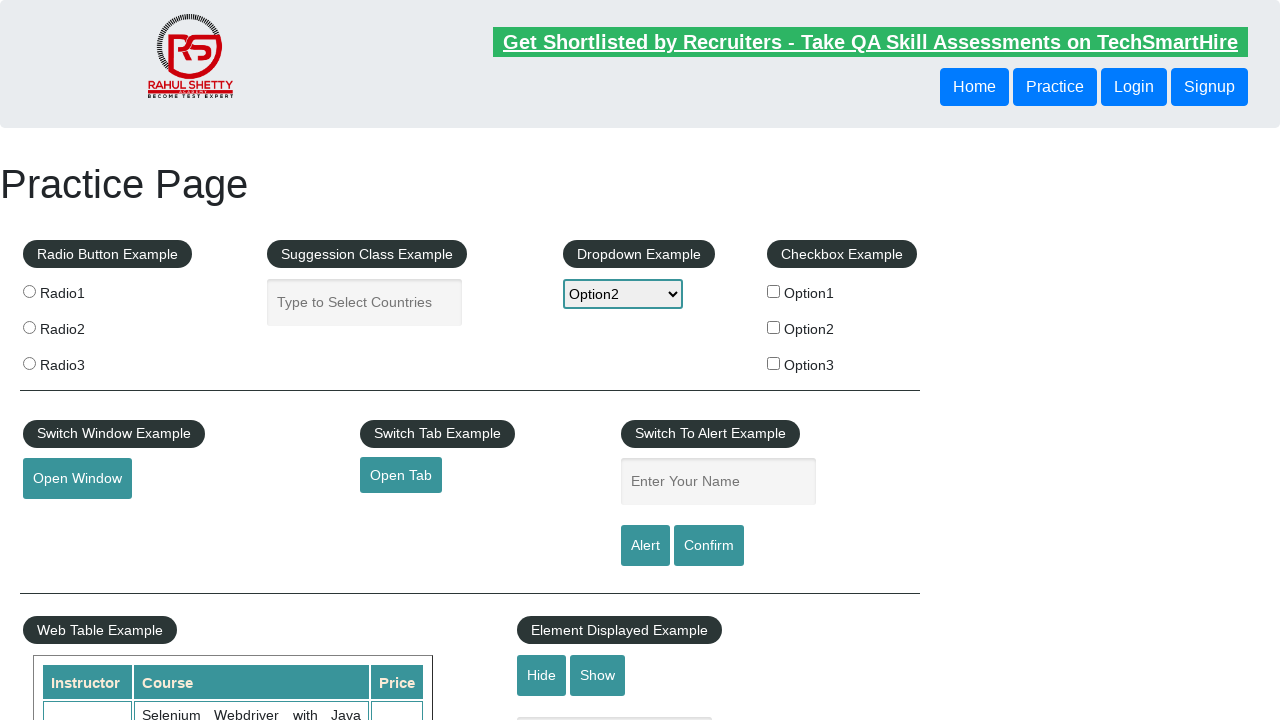

Filled name input field with 'Jaga' on input[id*='name']
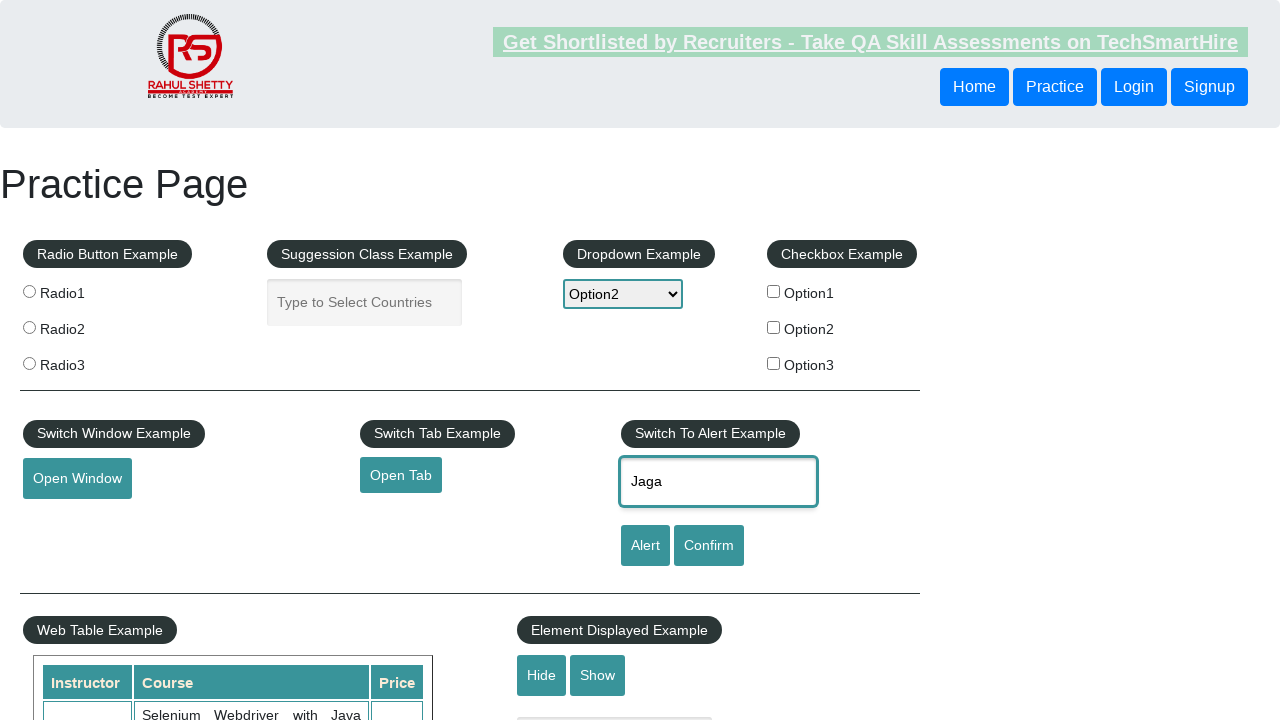

Clicked alert button at (645, 546) on input[id^='alertbtn']
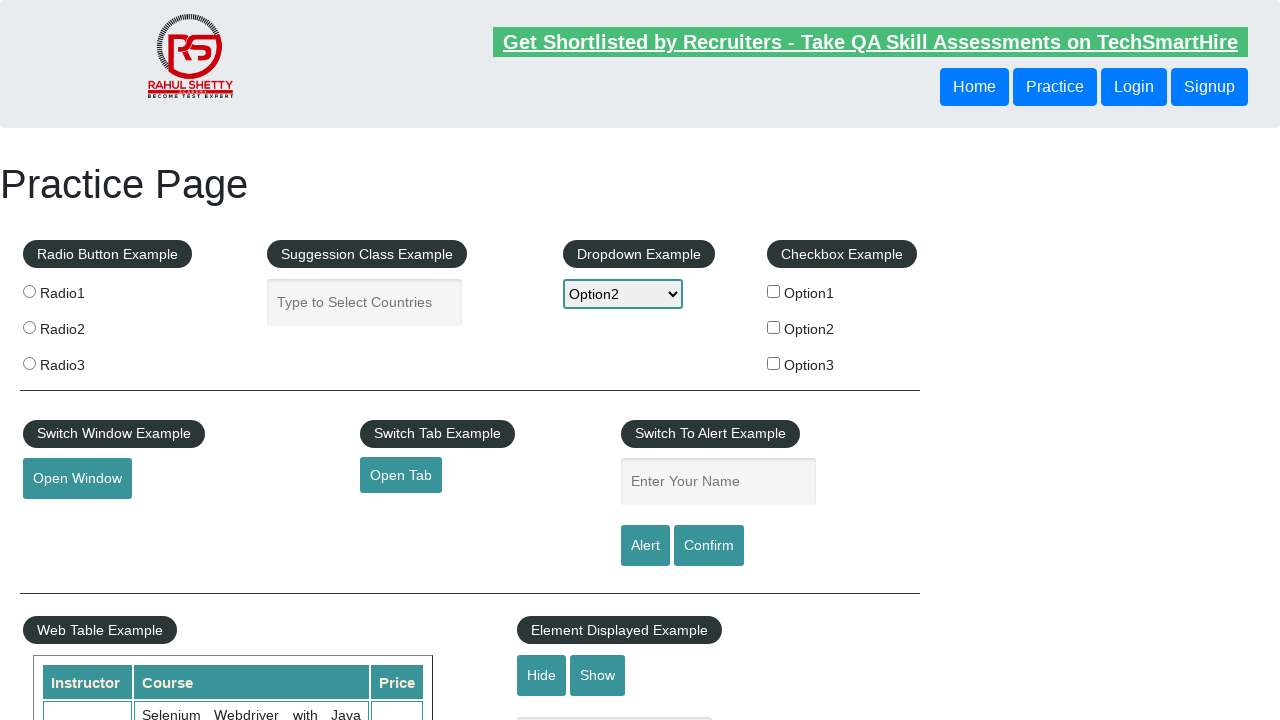

Set up dialog handler to dismiss alerts
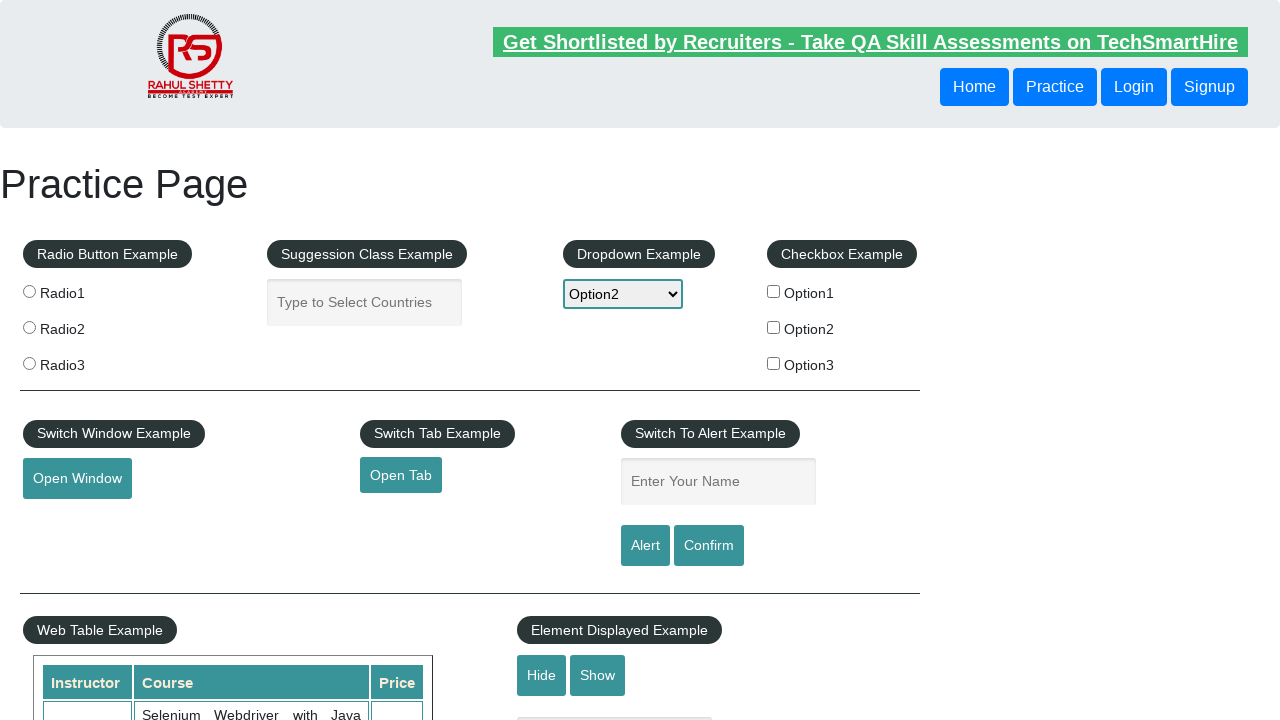

Waited 500ms after dismissing alert
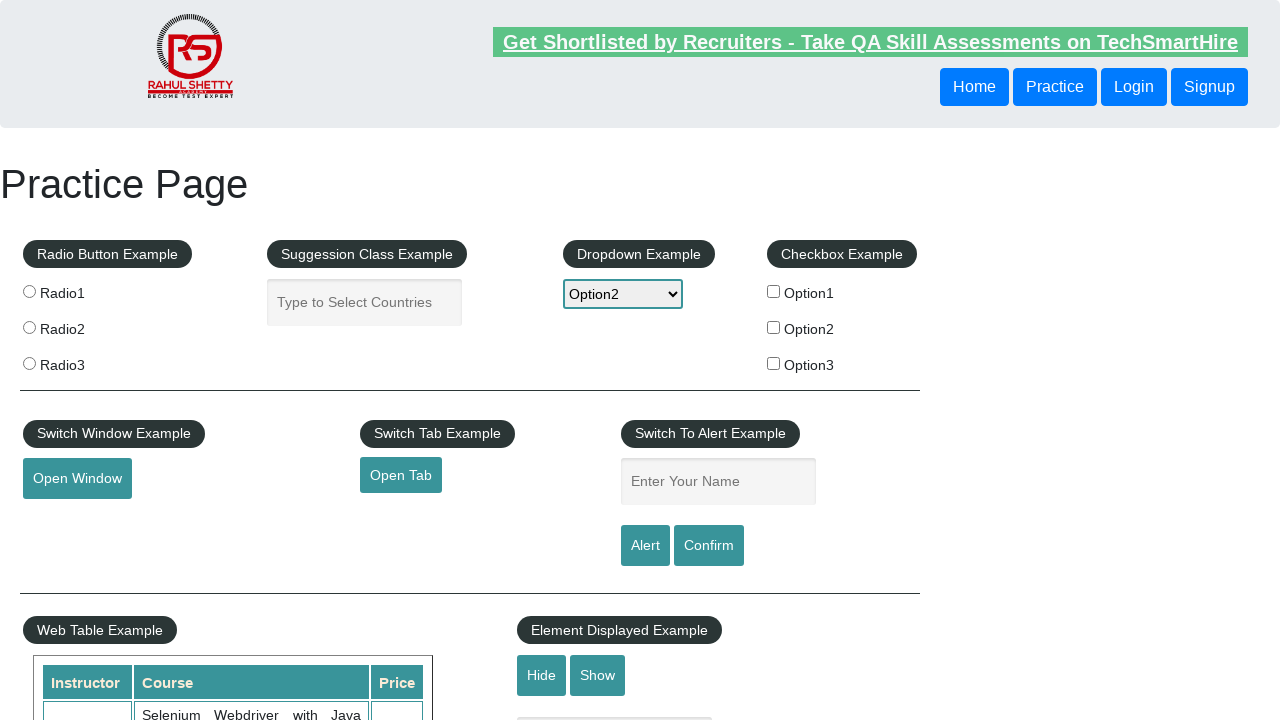

Located mouse hover element
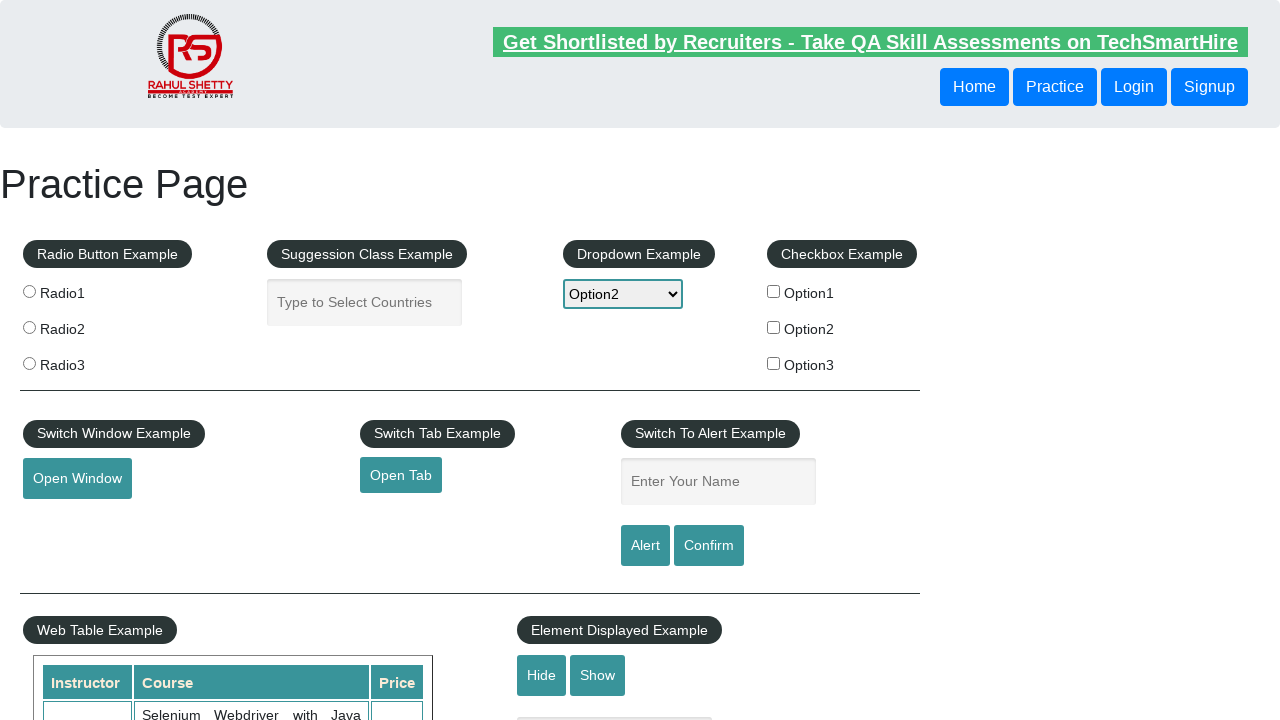

Scrolled mouse hover element into view
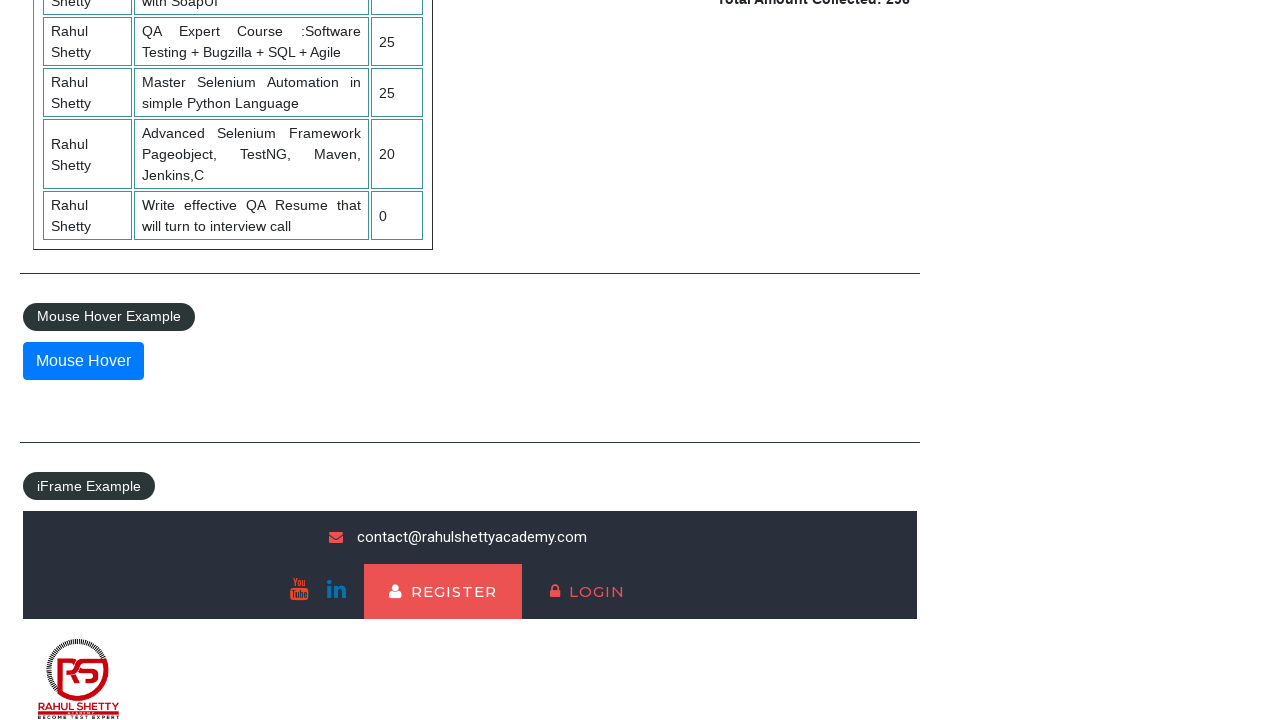

Hovered over mouse hover element at (83, 361) on #mousehover
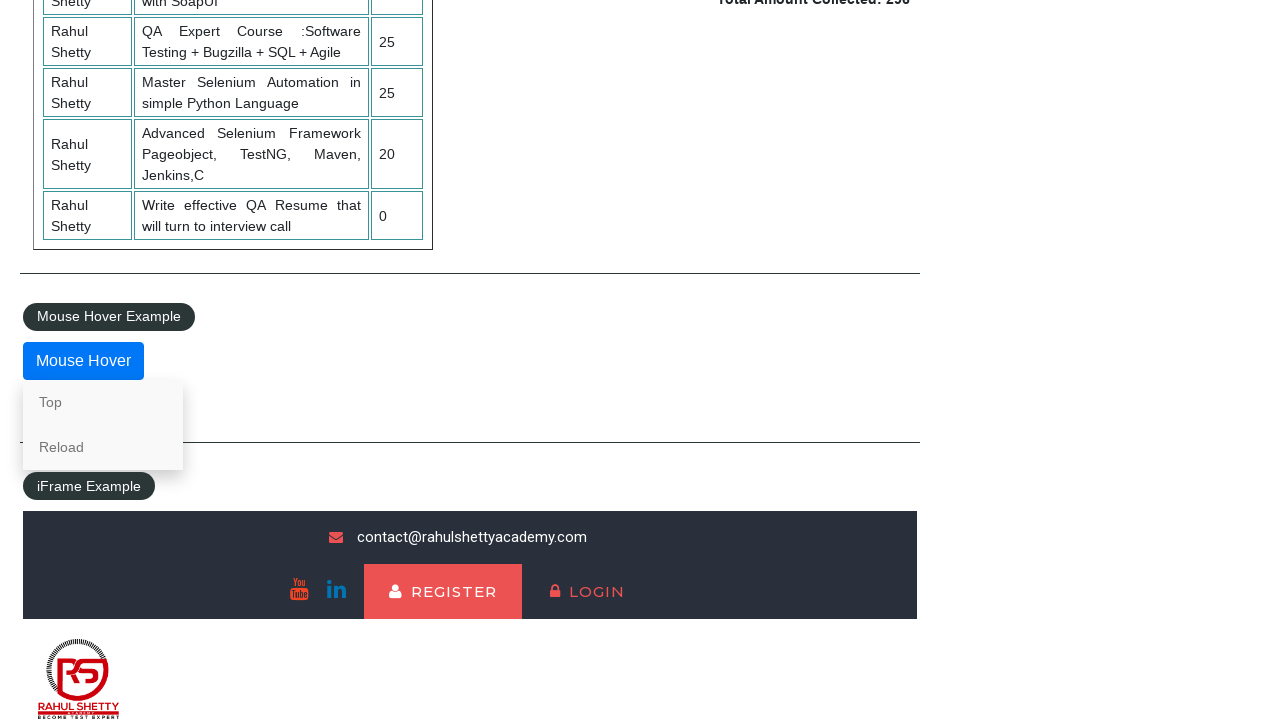

Navigated to drag and drop practice page
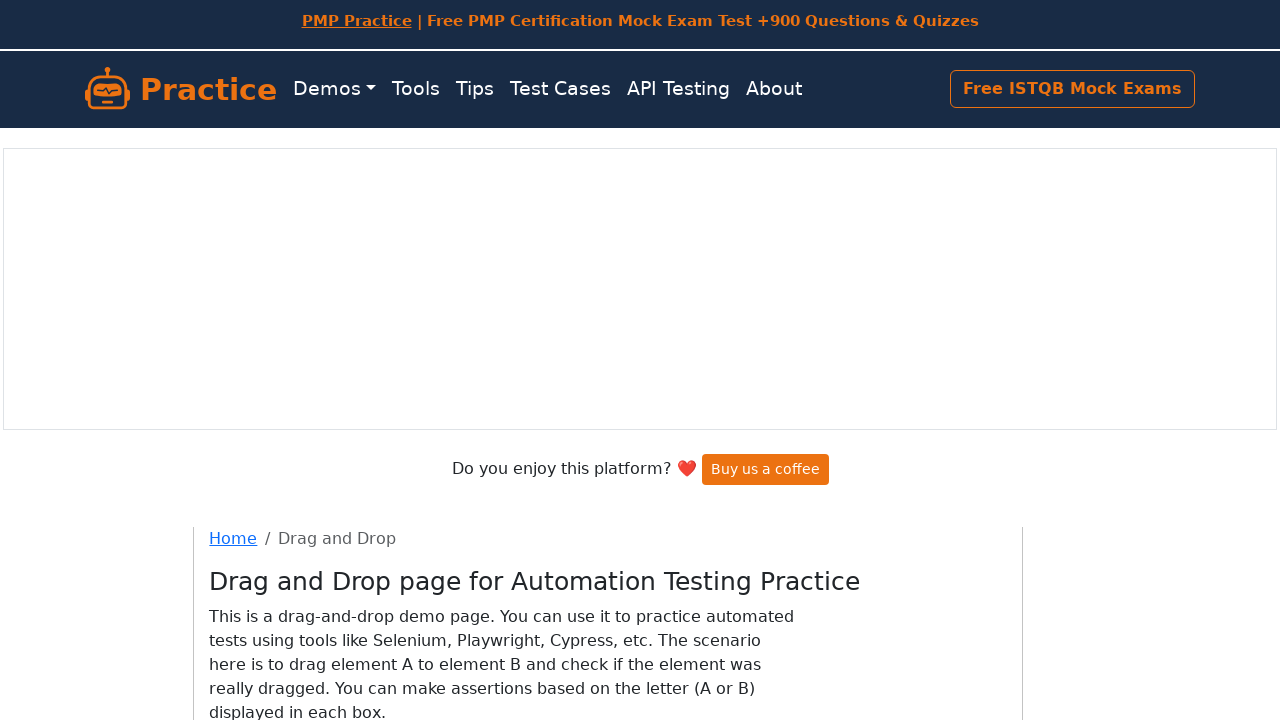

Waited 5 seconds for drag and drop page to load
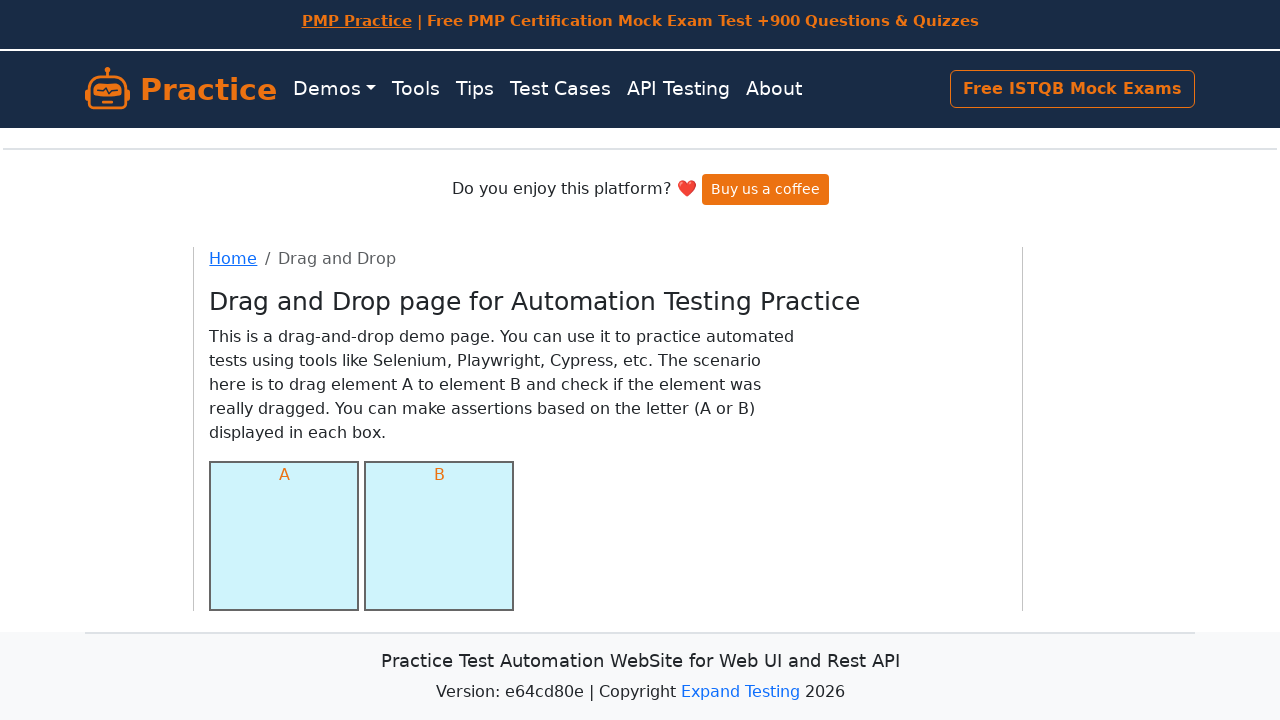

Located column-a element for dragging
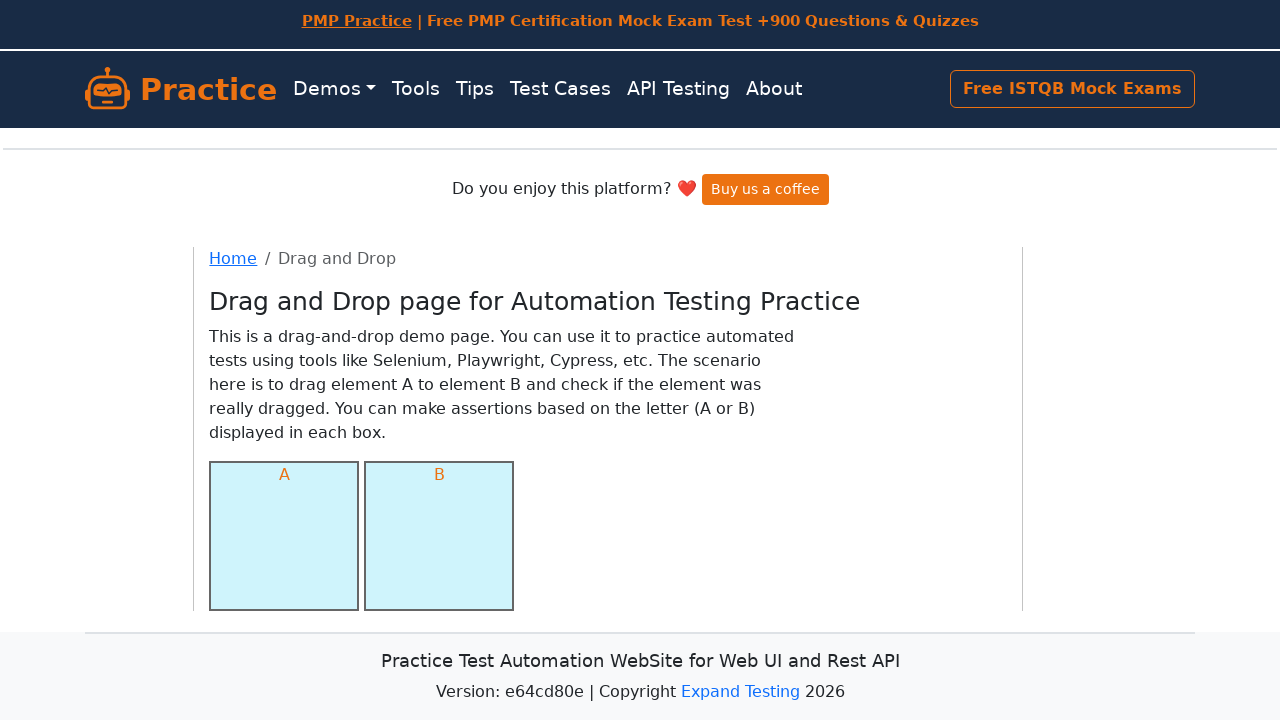

Scrolled column-a into view
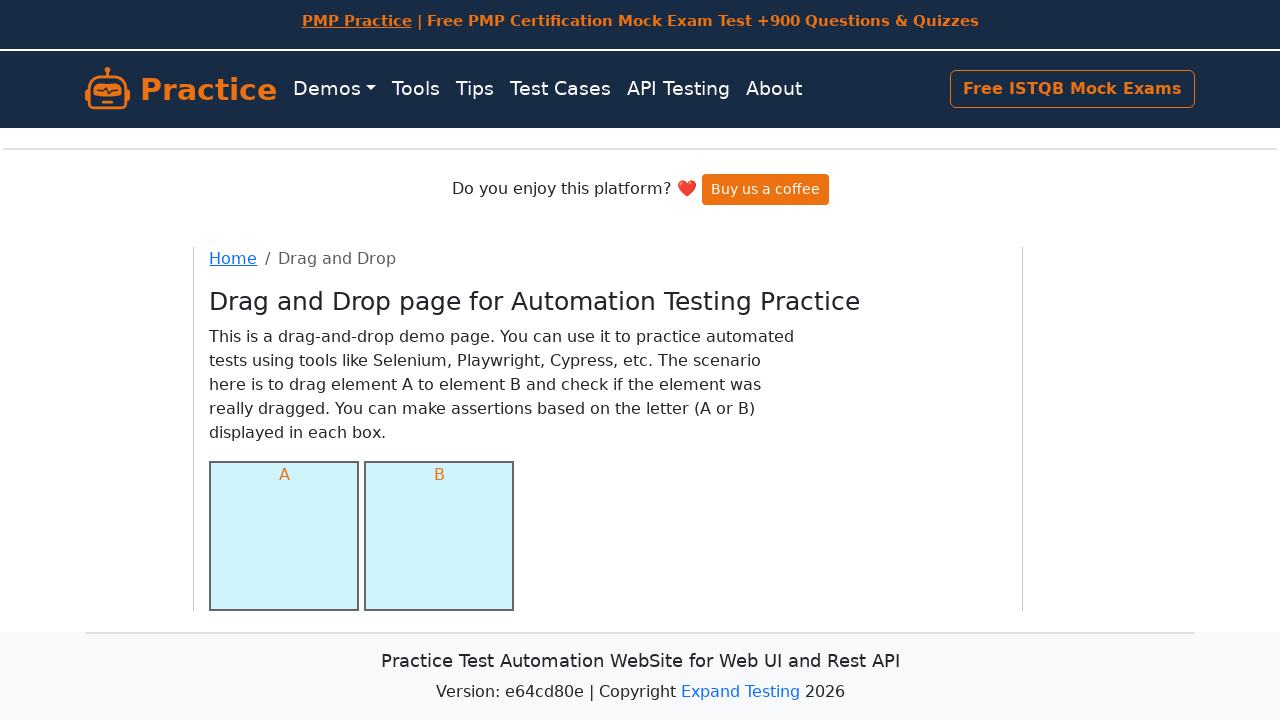

Waited 2 seconds before drag operation
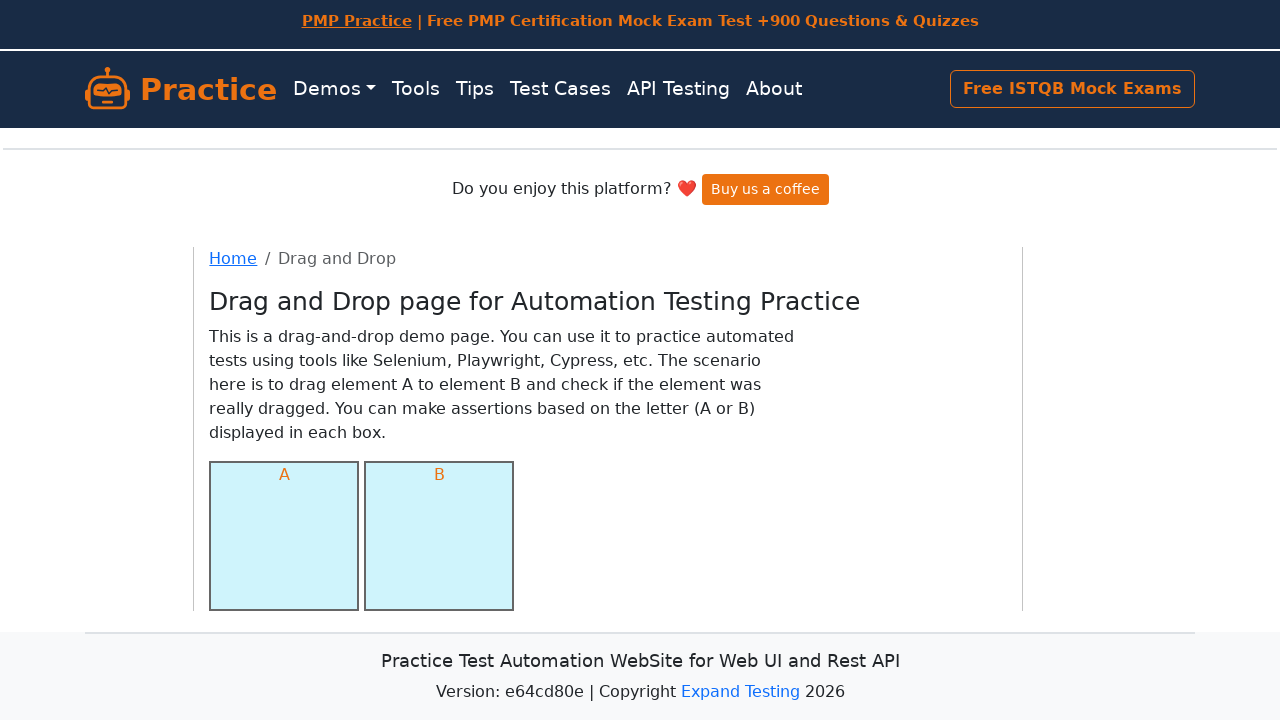

Dragged column-a to column-b at (439, 536)
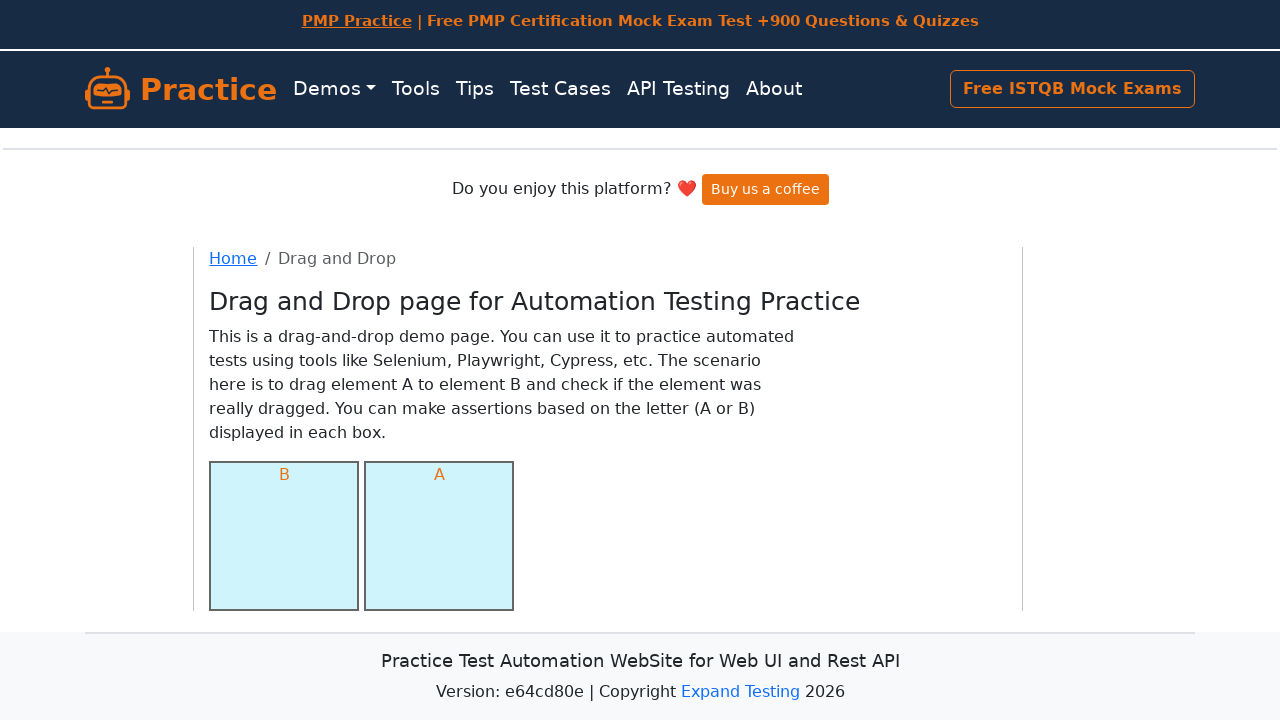

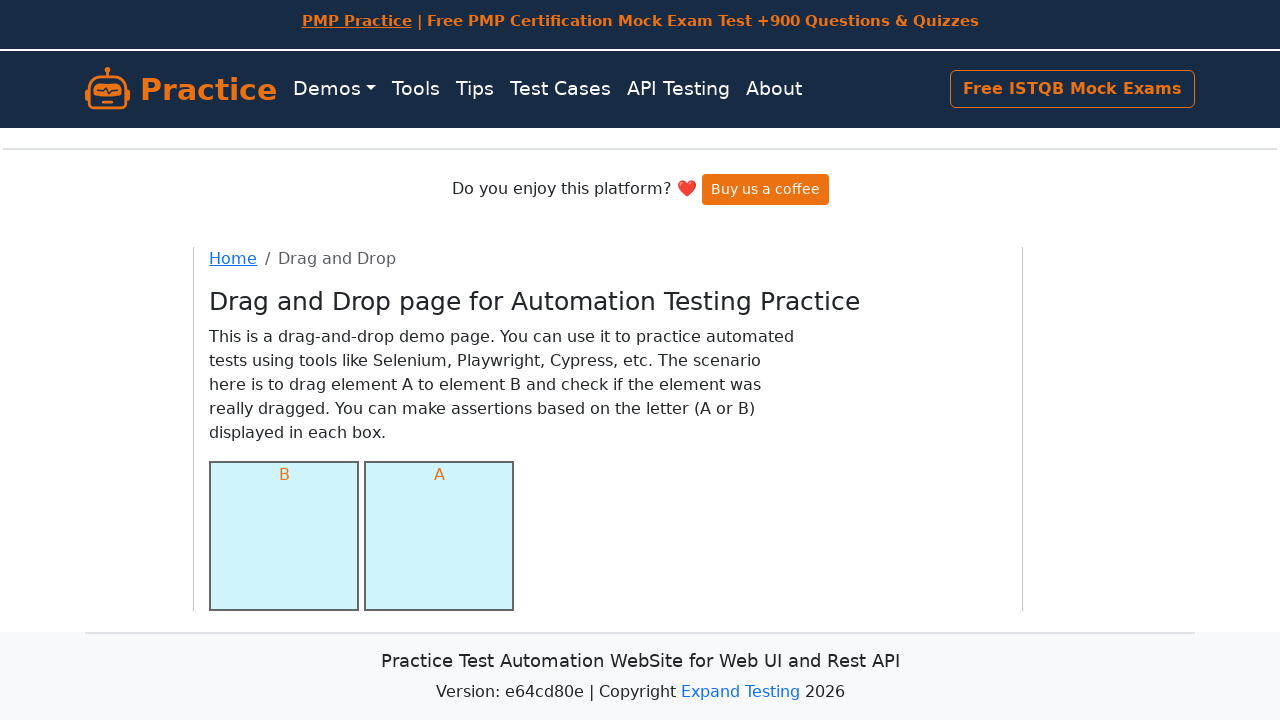